Tests that edits are cancelled when pressing Escape key

Starting URL: https://demo.playwright.dev/todomvc

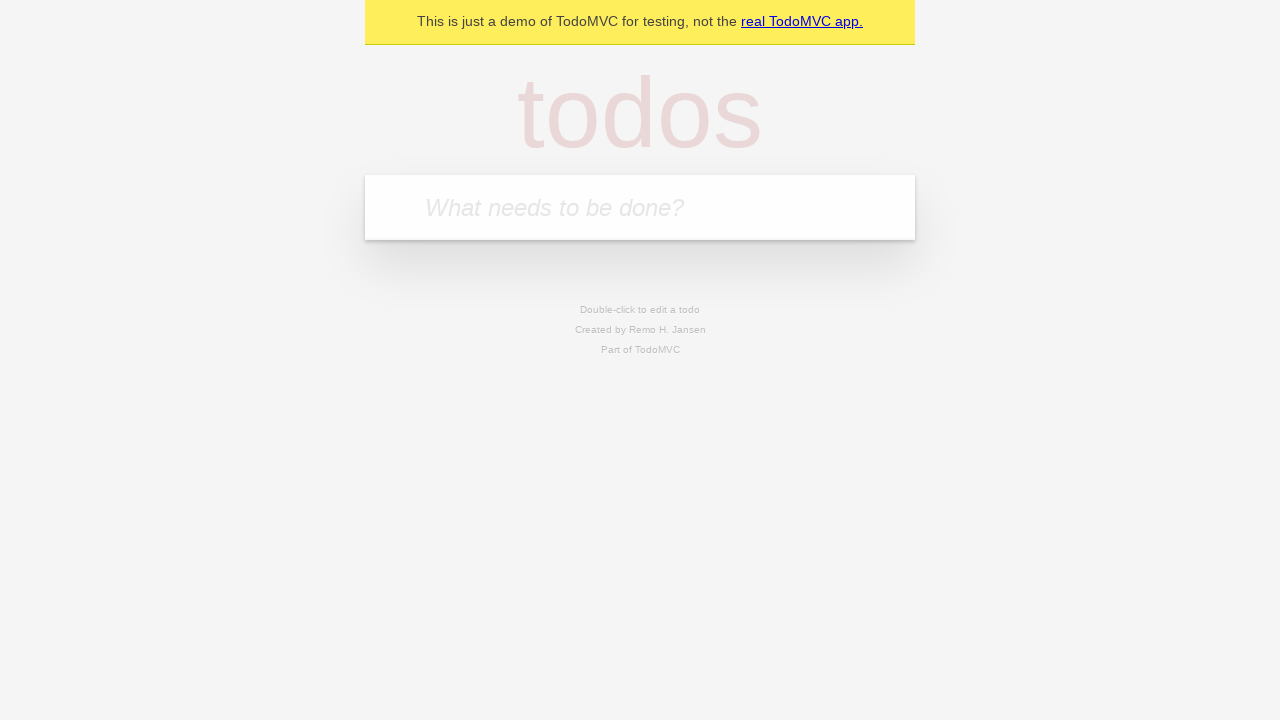

Filled new todo field with 'buy some cheese' on internal:attr=[placeholder="What needs to be done?"i]
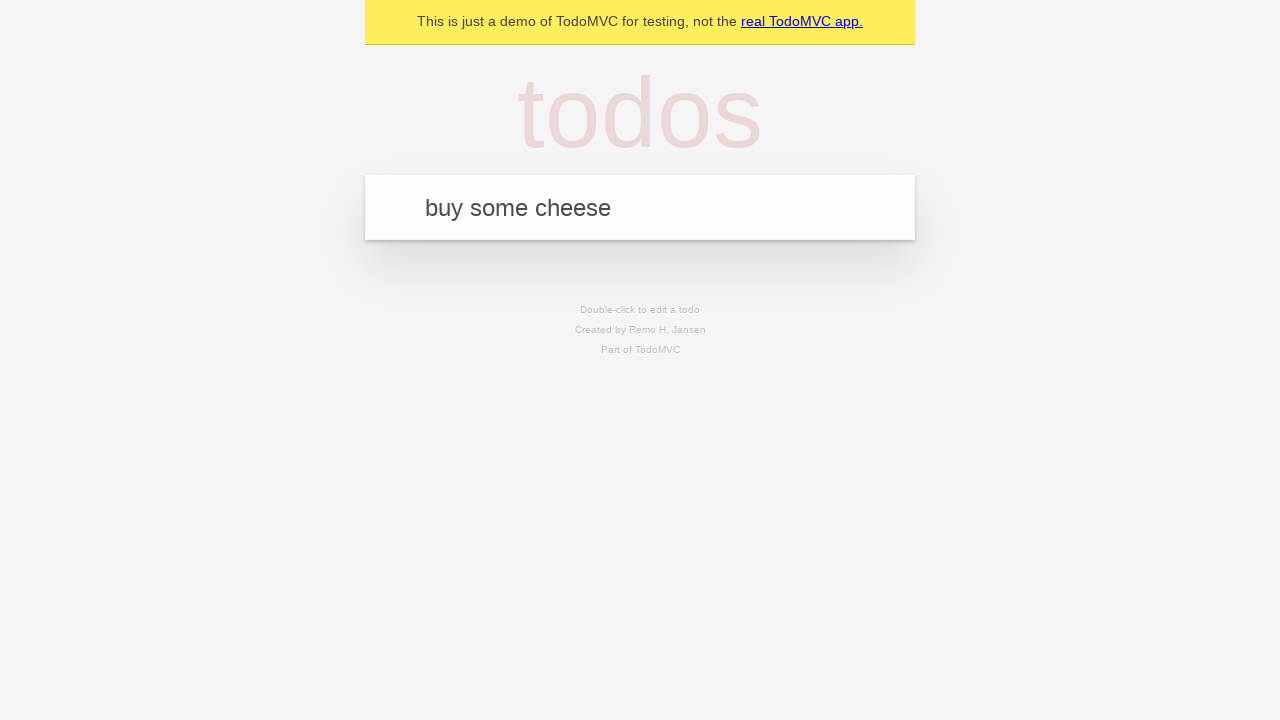

Pressed Enter to create todo 'buy some cheese' on internal:attr=[placeholder="What needs to be done?"i]
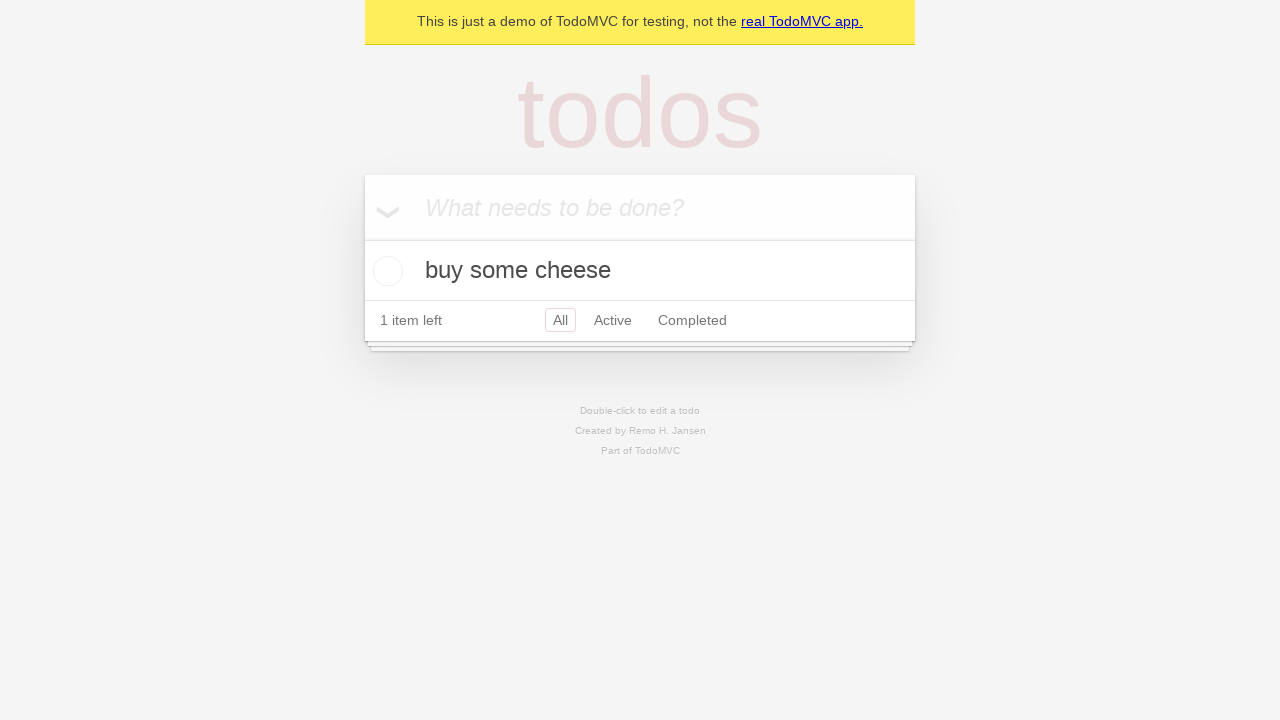

Filled new todo field with 'feed the cat' on internal:attr=[placeholder="What needs to be done?"i]
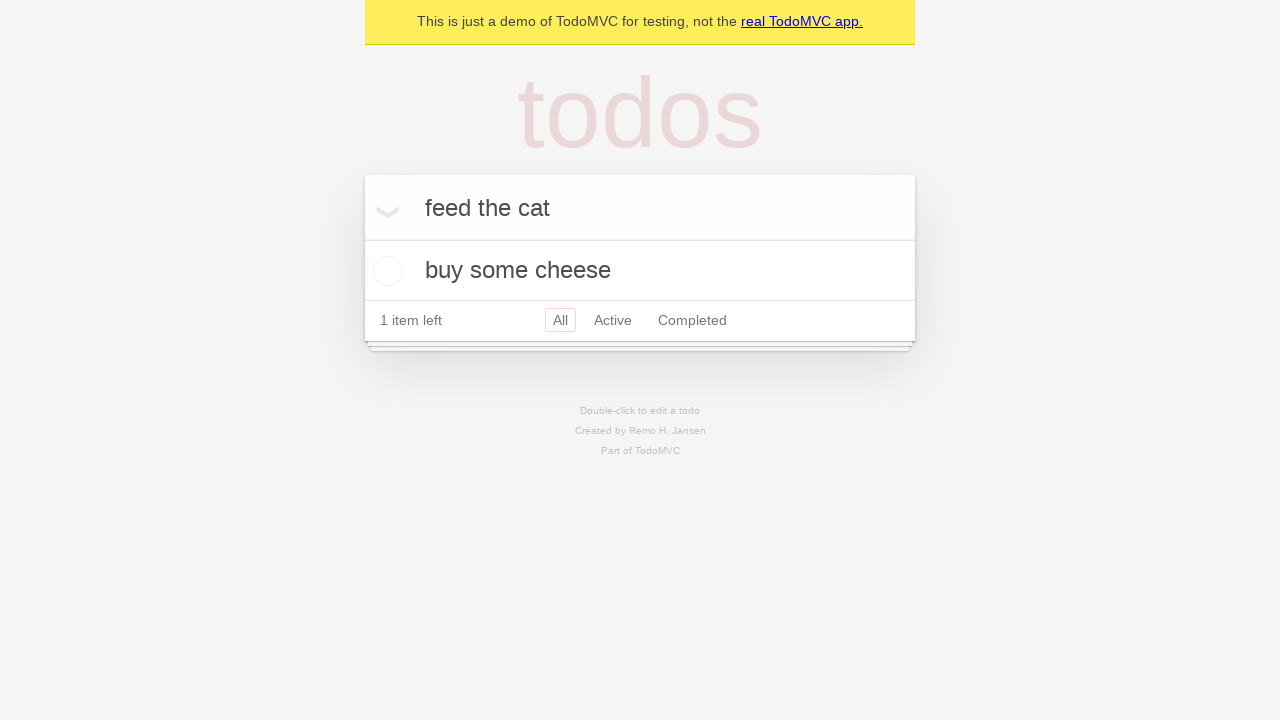

Pressed Enter to create todo 'feed the cat' on internal:attr=[placeholder="What needs to be done?"i]
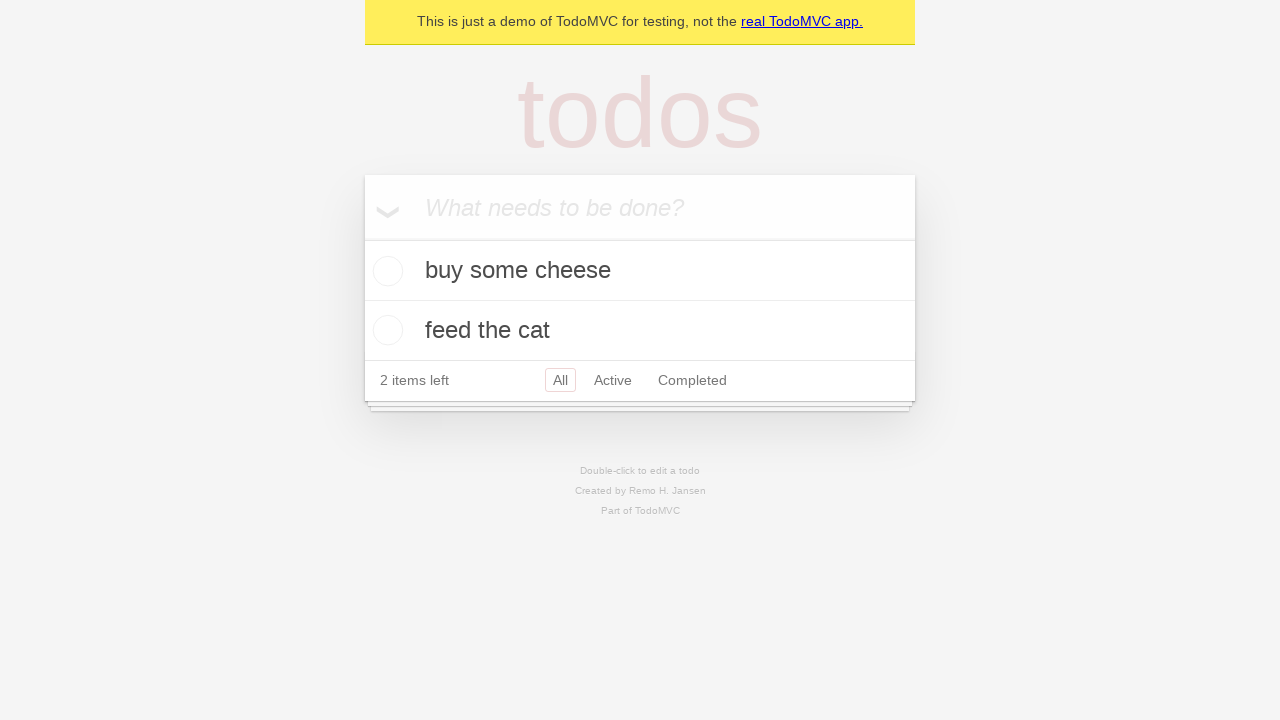

Filled new todo field with 'book a doctors appointment' on internal:attr=[placeholder="What needs to be done?"i]
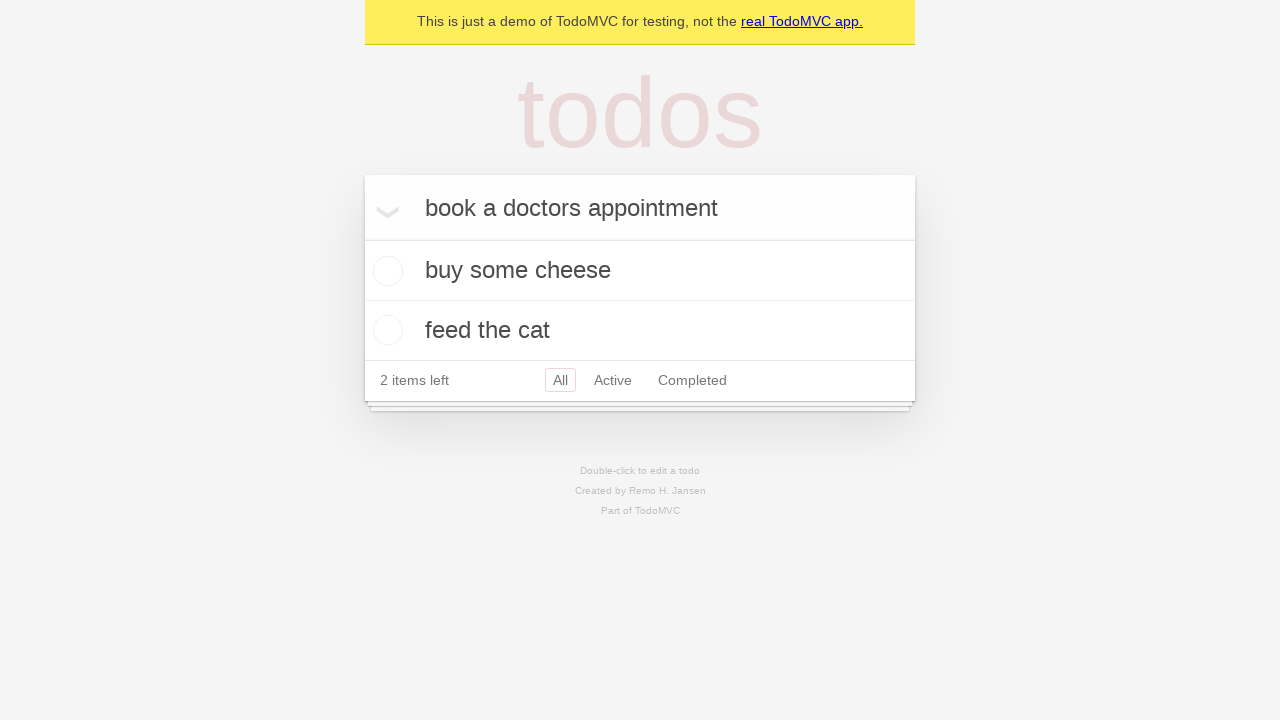

Pressed Enter to create todo 'book a doctors appointment' on internal:attr=[placeholder="What needs to be done?"i]
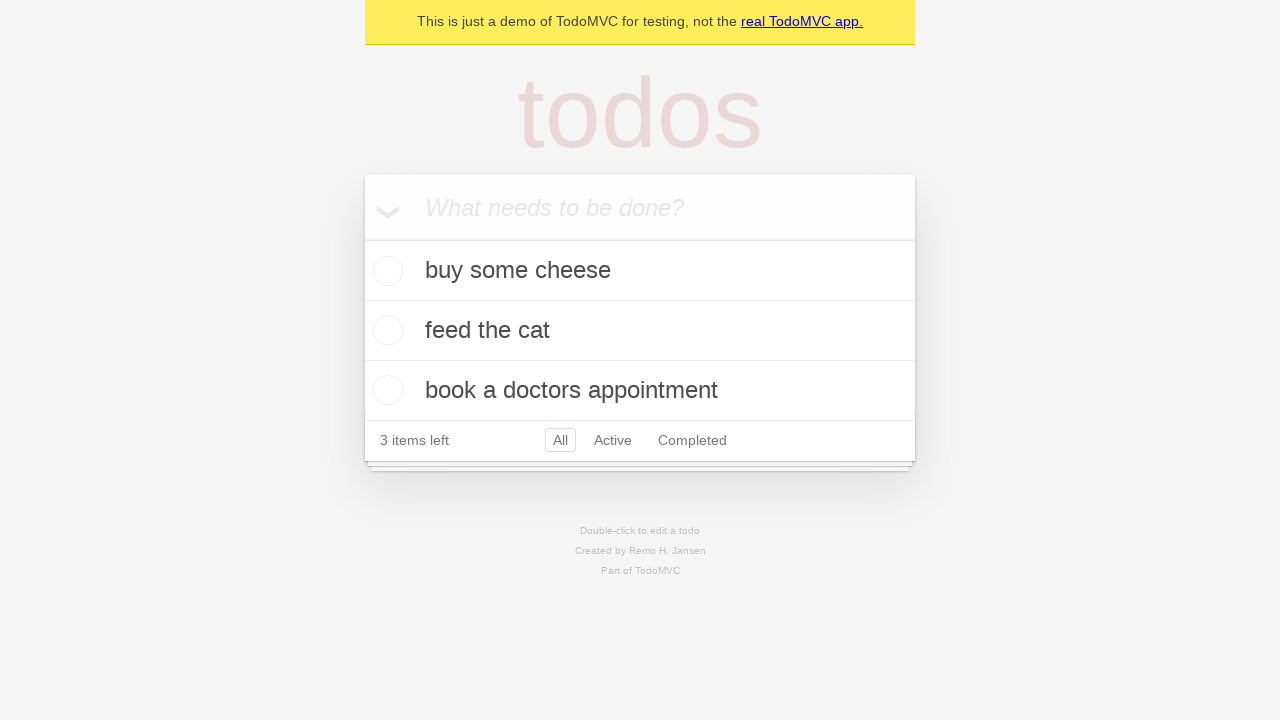

All 3 todos loaded on the page
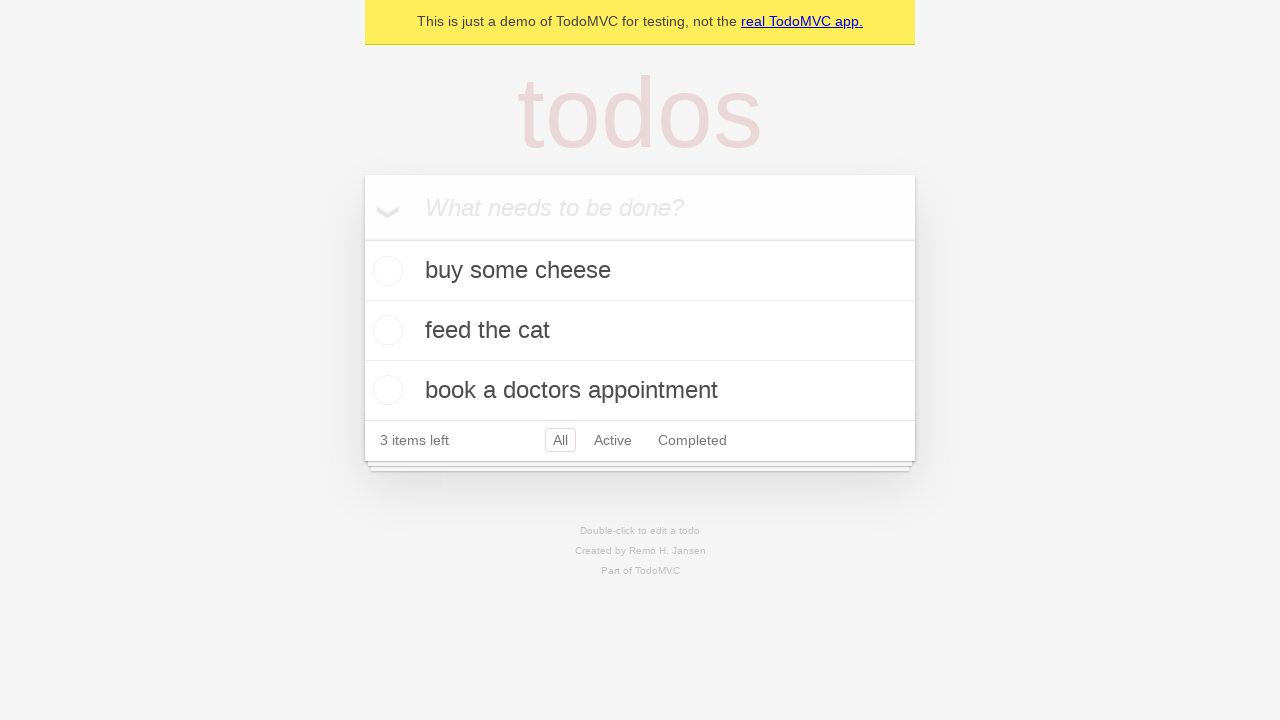

Located all todo items on the page
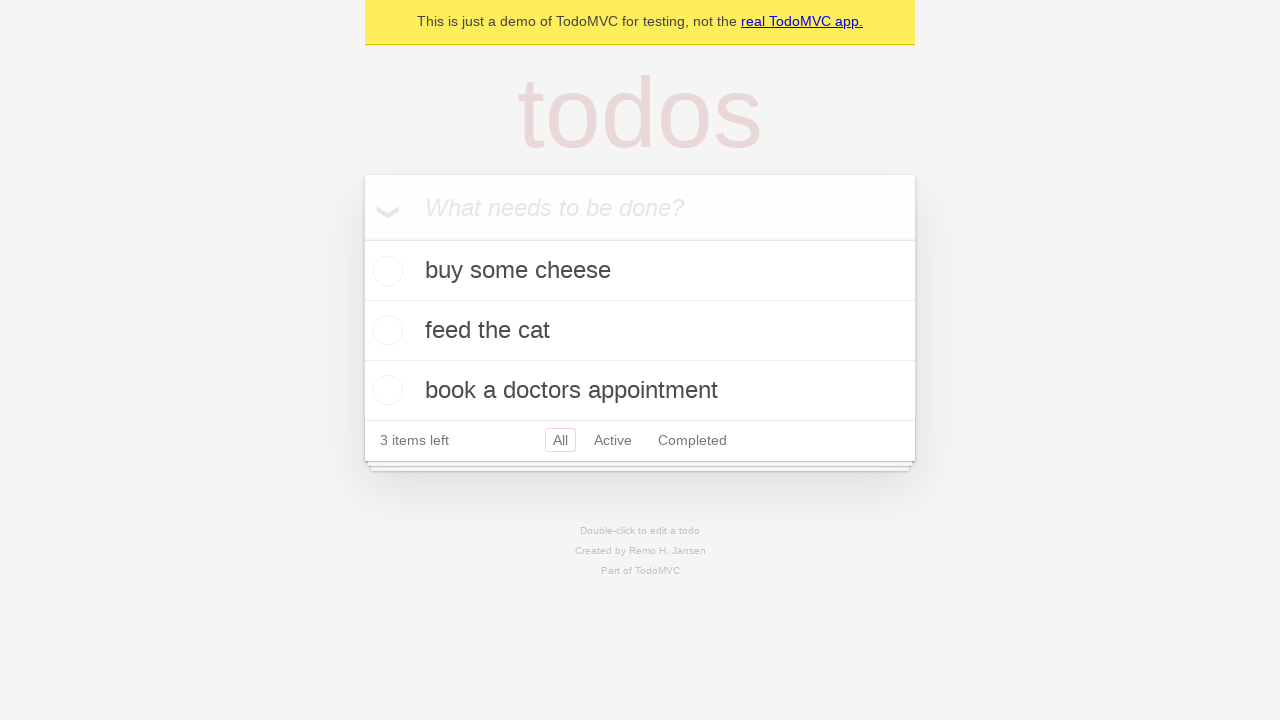

Double-clicked second todo item to enter edit mode at (640, 331) on internal:testid=[data-testid="todo-item"s] >> nth=1
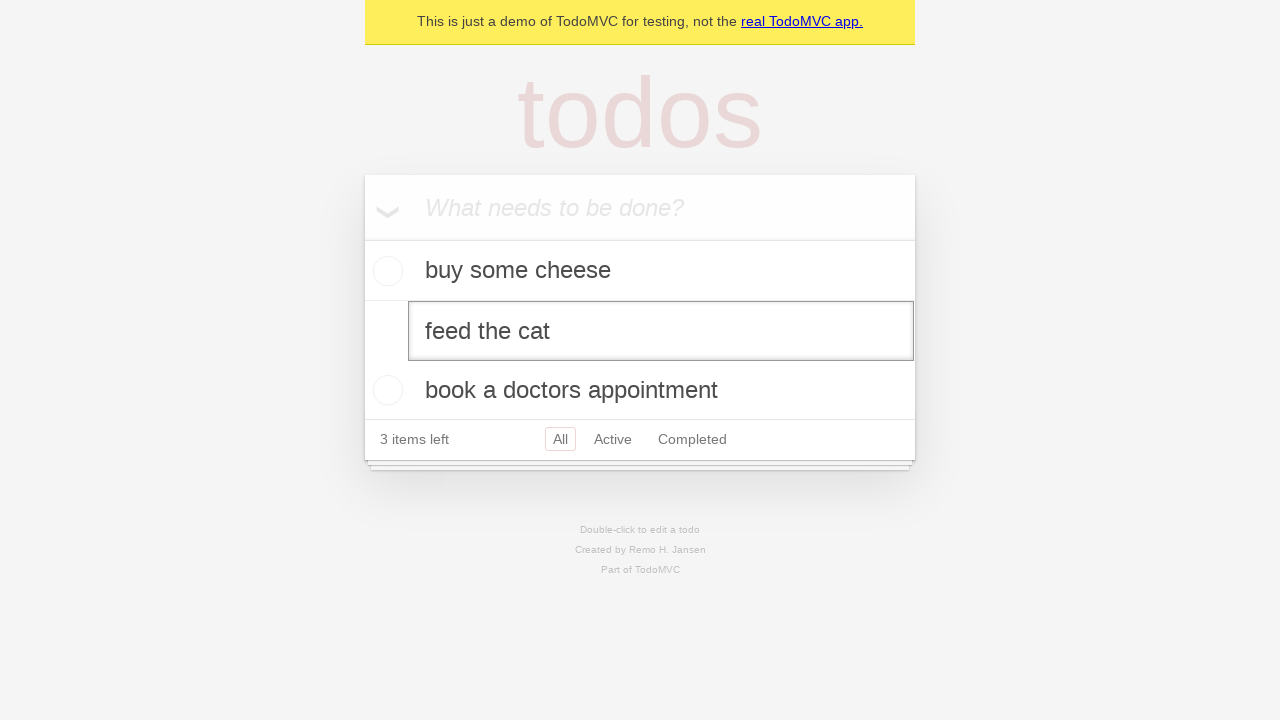

Located edit input field for second todo item
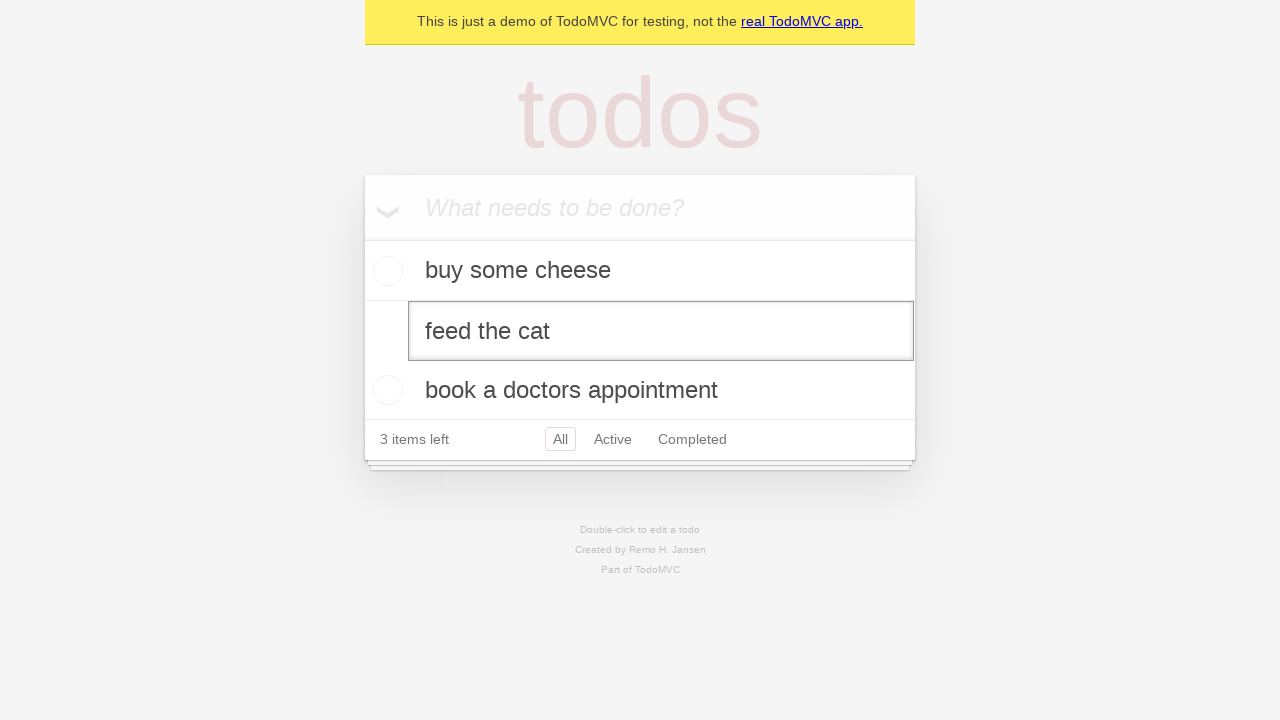

Filled edit input with 'buy some sausages' on internal:testid=[data-testid="todo-item"s] >> nth=1 >> internal:role=textbox[nam
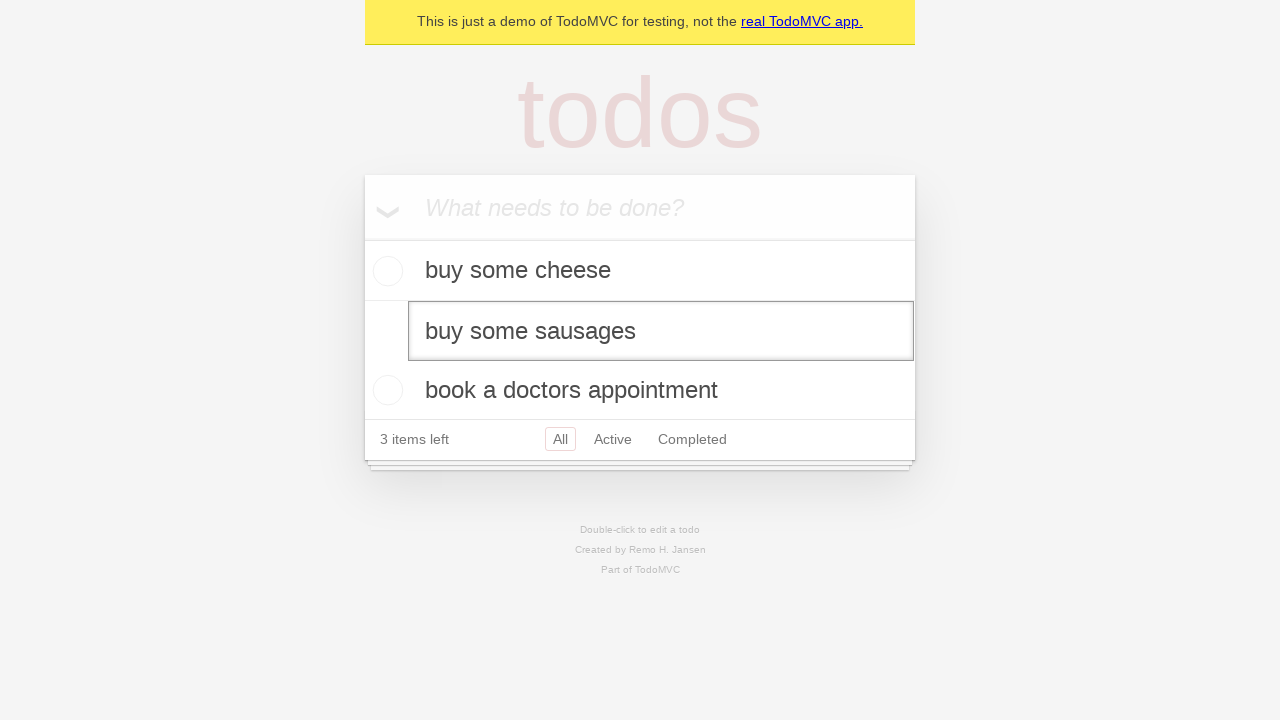

Pressed Escape key to cancel edit on internal:testid=[data-testid="todo-item"s] >> nth=1 >> internal:role=textbox[nam
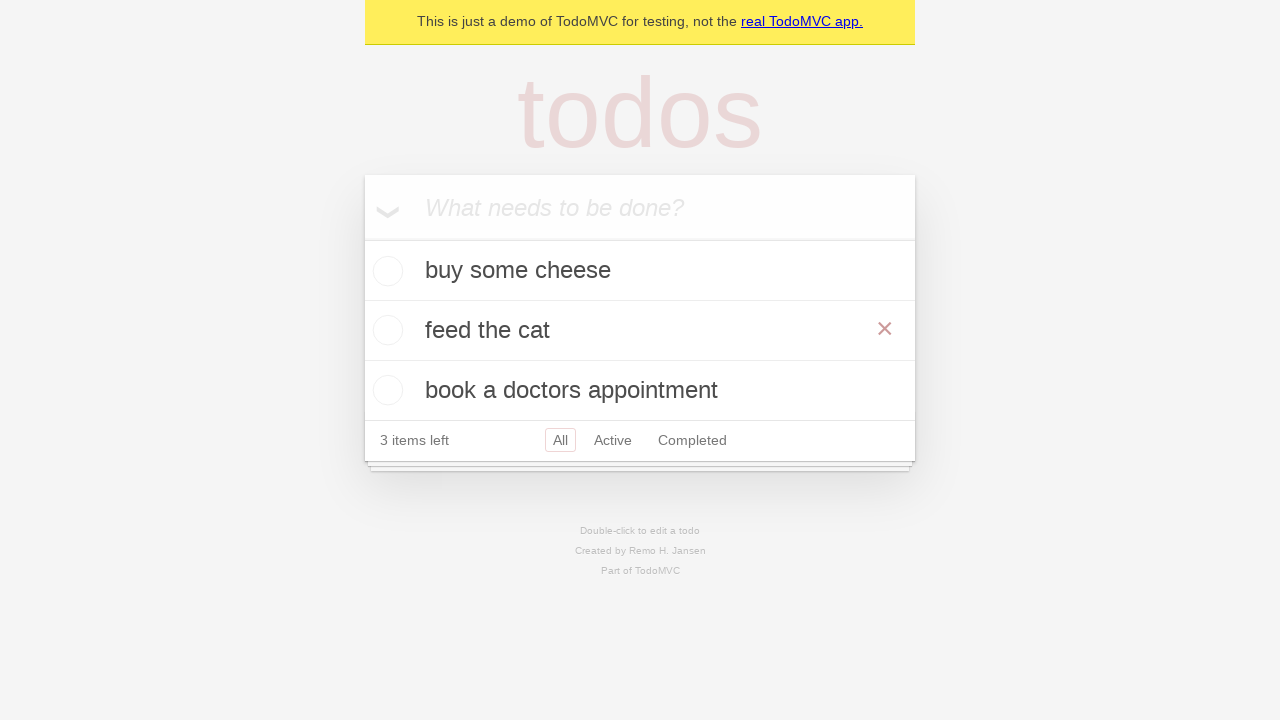

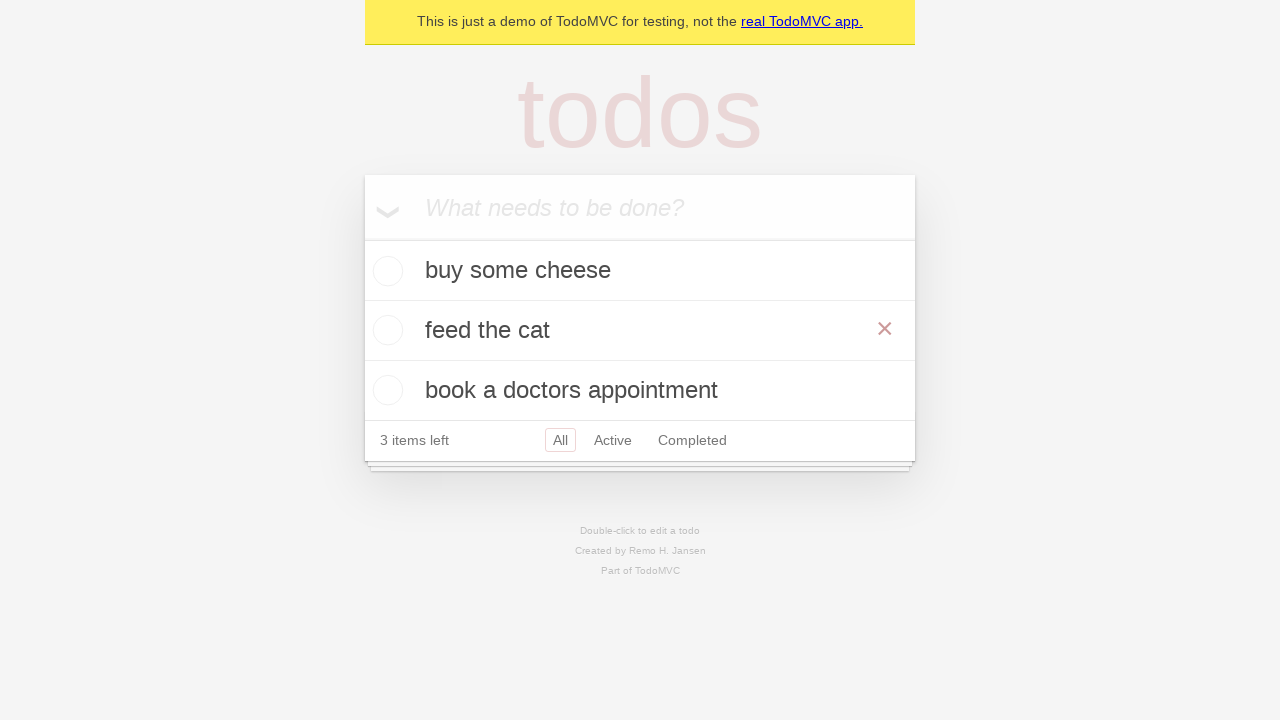